Tests form interactions on a practice page by clicking a checkbox, selecting a matching dropdown value, filling a text field with that value, and triggering an alert to verify the value is displayed correctly.

Starting URL: http://qaclickacademy.com/practice.php

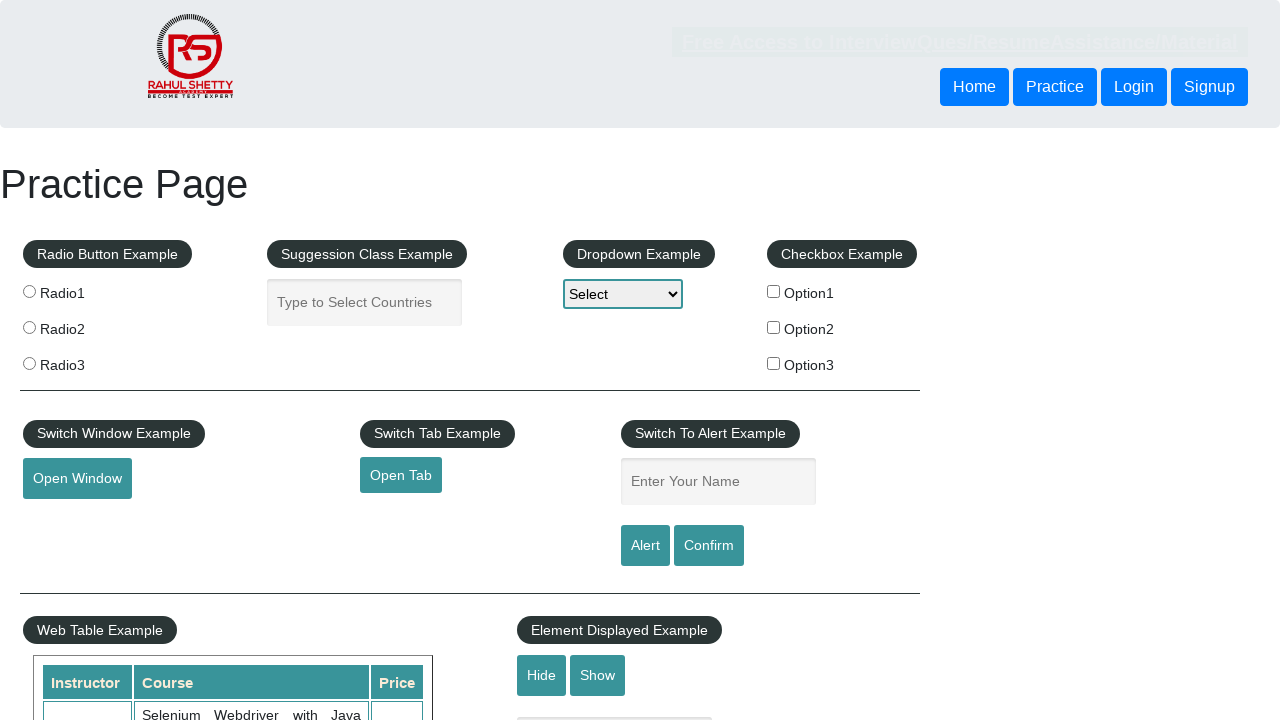

Clicked checkbox option 2 at (774, 327) on #checkBoxOption2
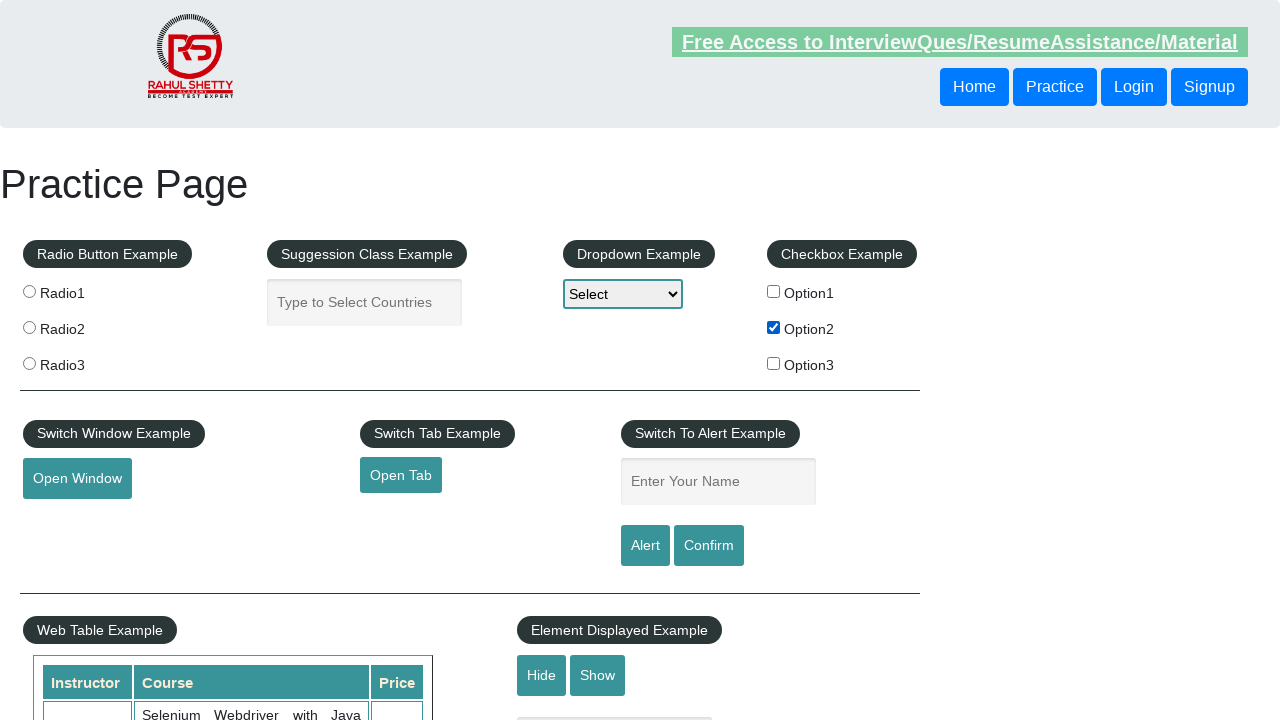

Retrieved checkbox value: option2
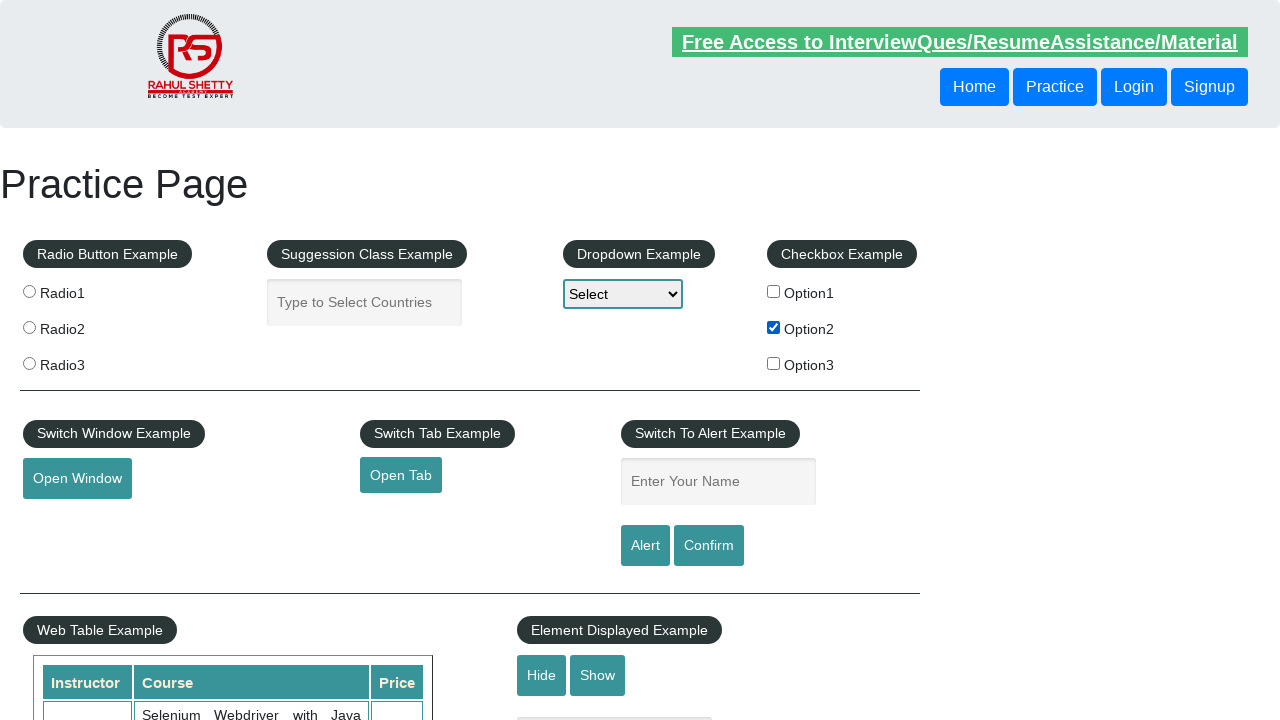

Selected dropdown value matching checkbox: option2 on #dropdown-class-example
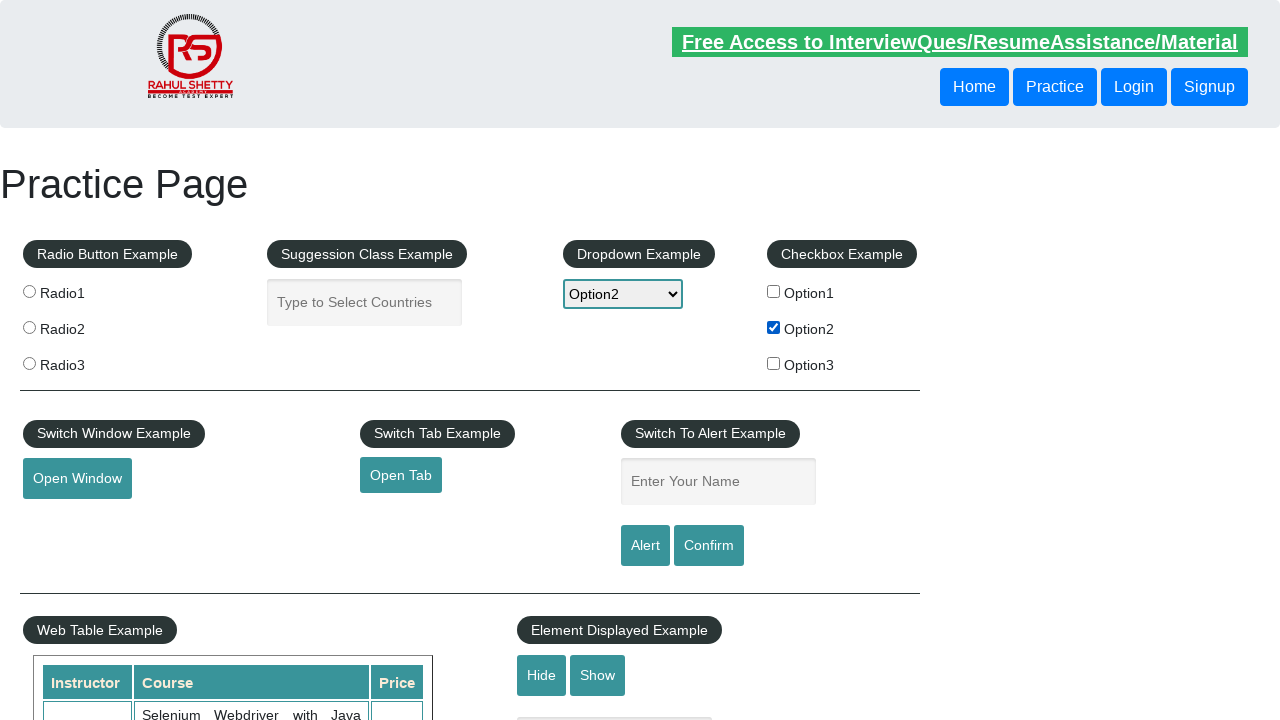

Filled text field with checkbox value: option2 on input[name='enter-name']
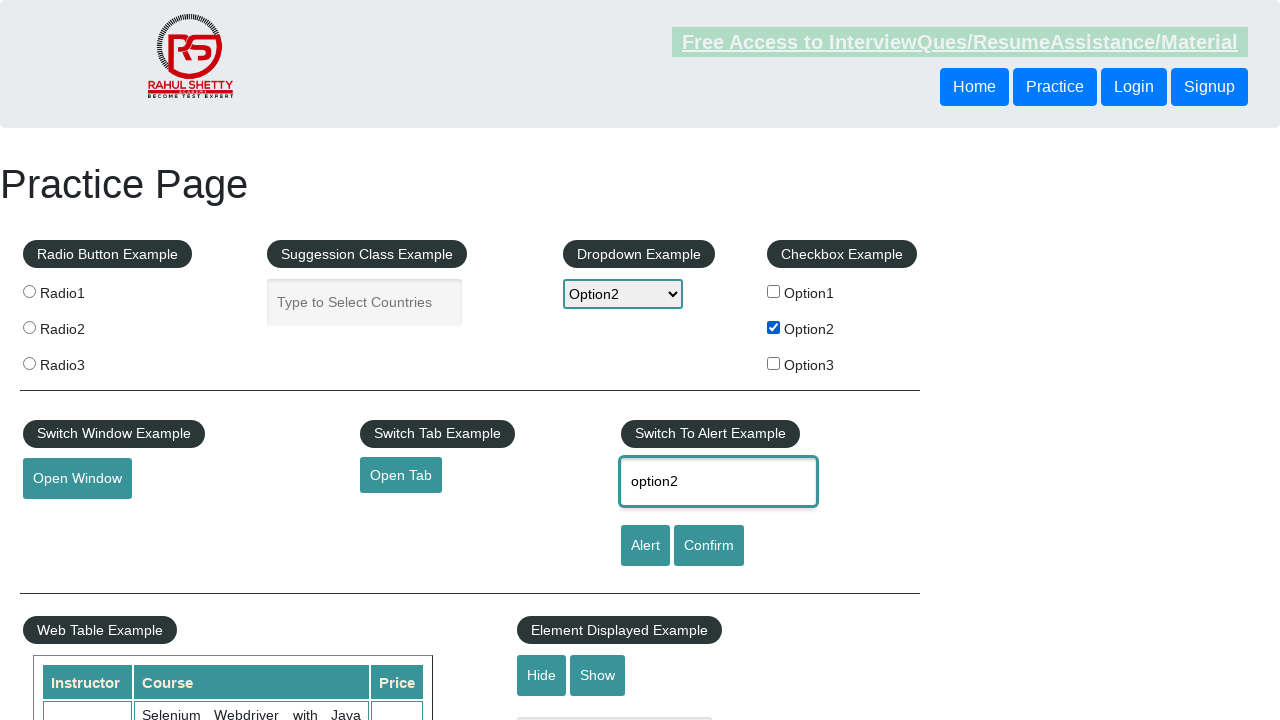

Clicked alert button to trigger alert dialog at (645, 546) on #alertbtn
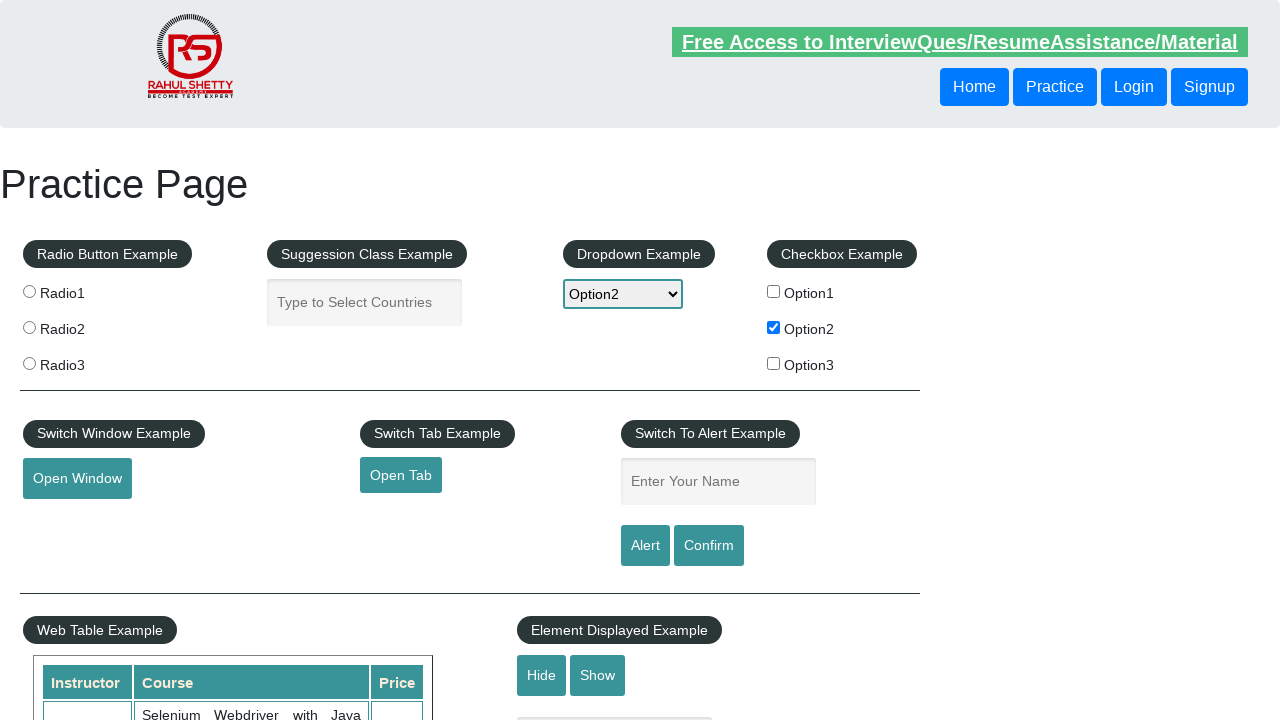

Evaluated window alert text content
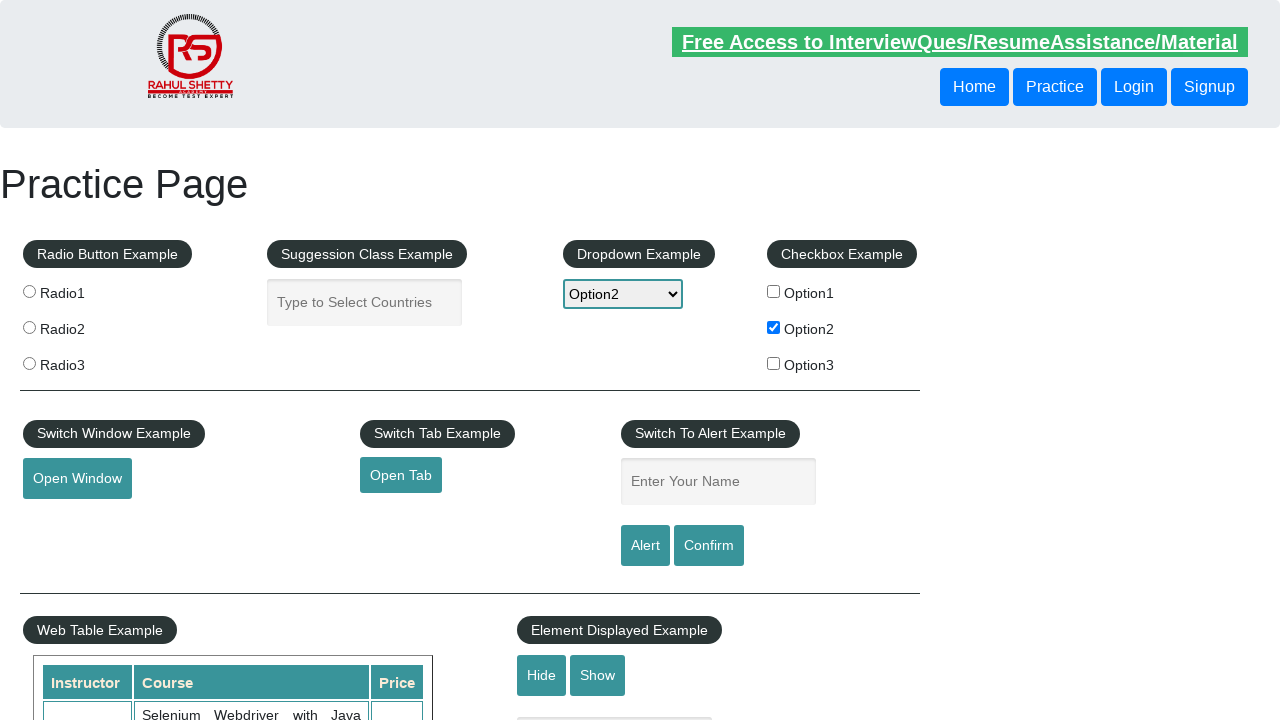

Set up dialog handler to accept alerts
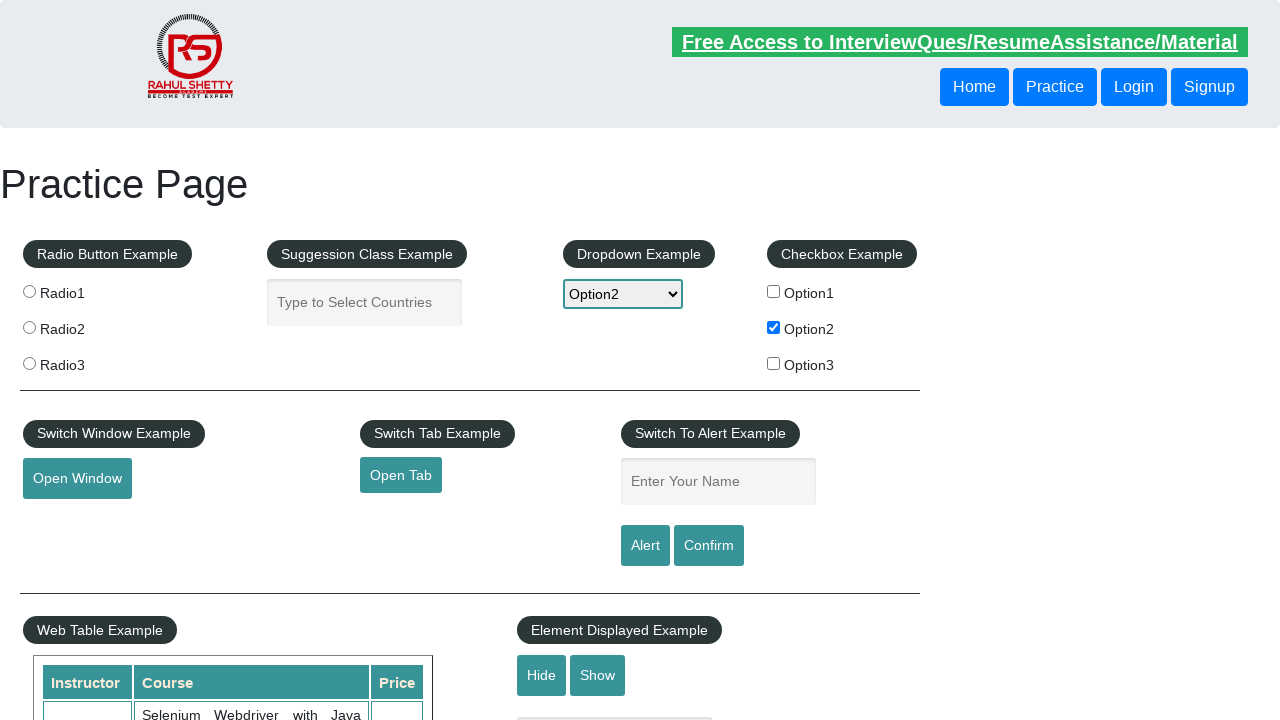

Re-clicked alert button to trigger alert with dialog handler active at (645, 546) on #alertbtn
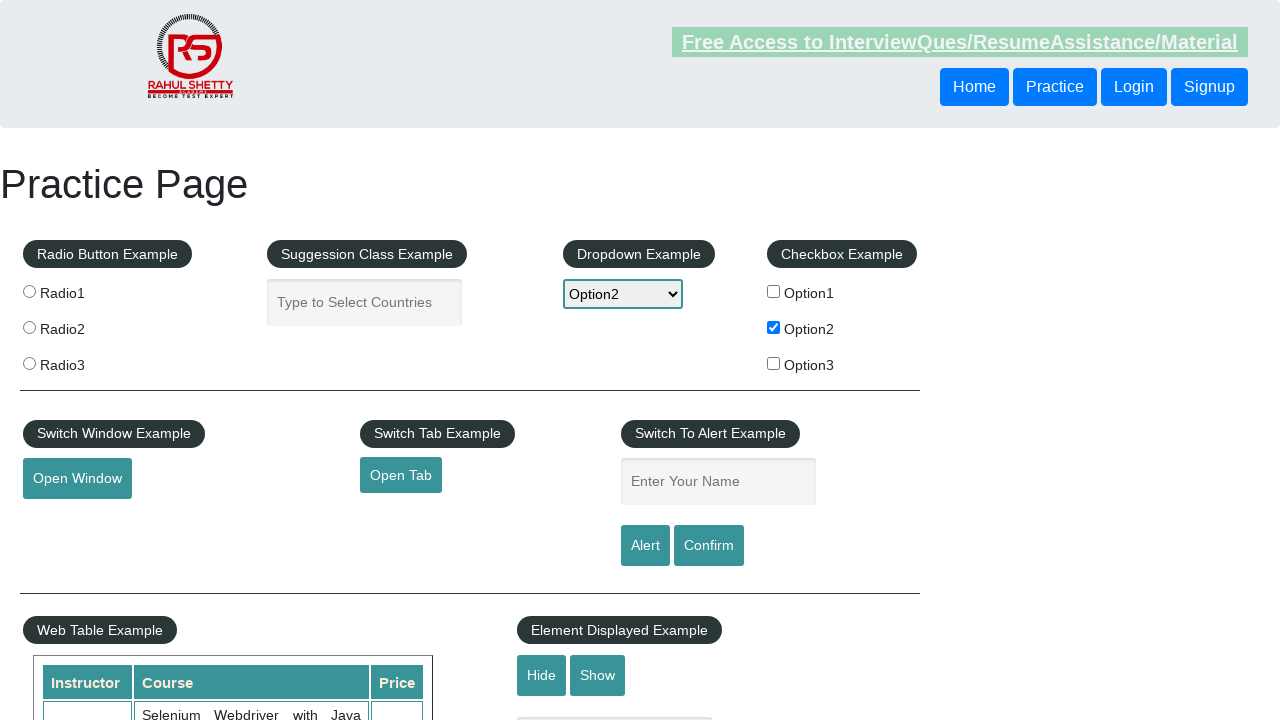

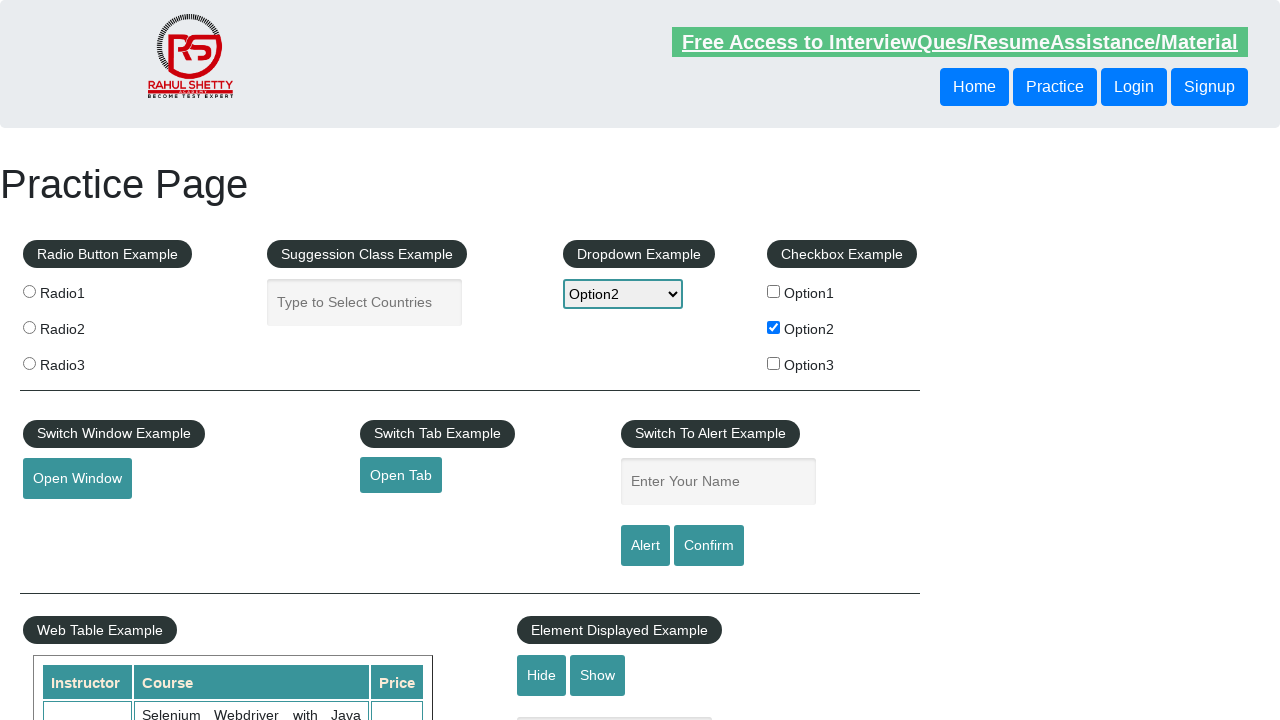